Tests pressing the tab key without targeting a specific element and verifies that the page correctly displays that the tab key was pressed.

Starting URL: http://the-internet.herokuapp.com/key_presses

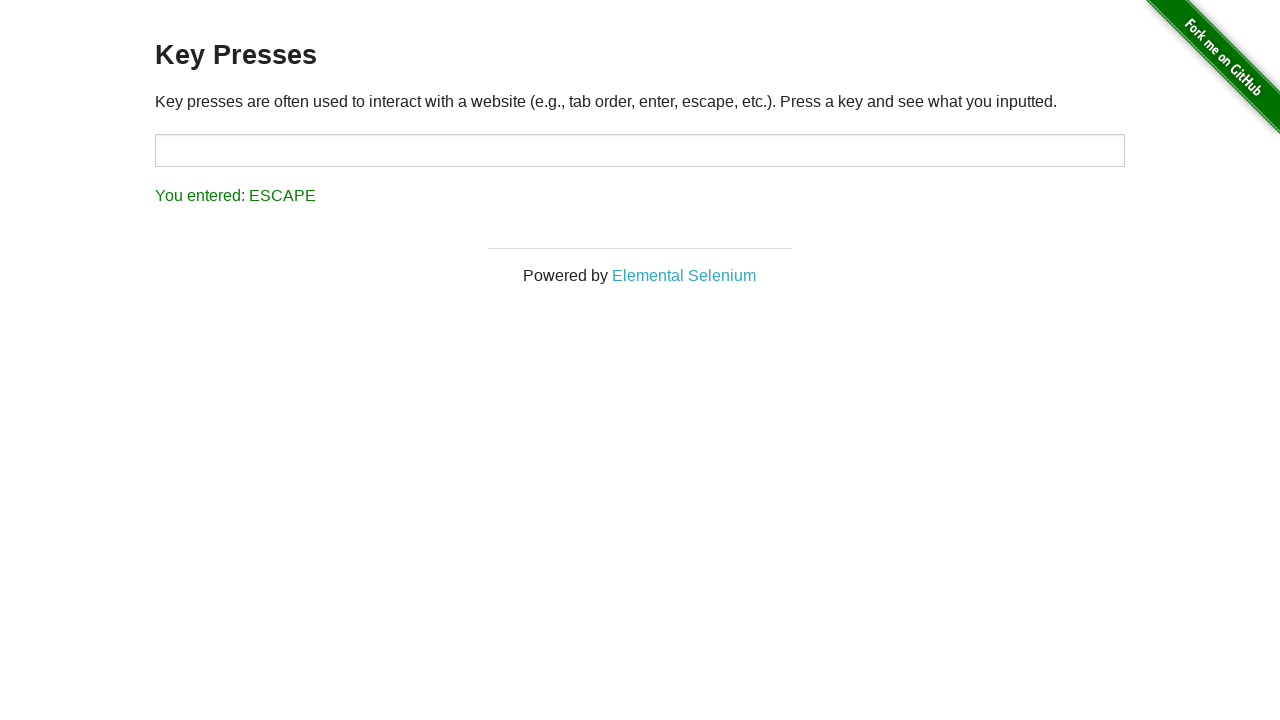

Pressed Tab key on the page
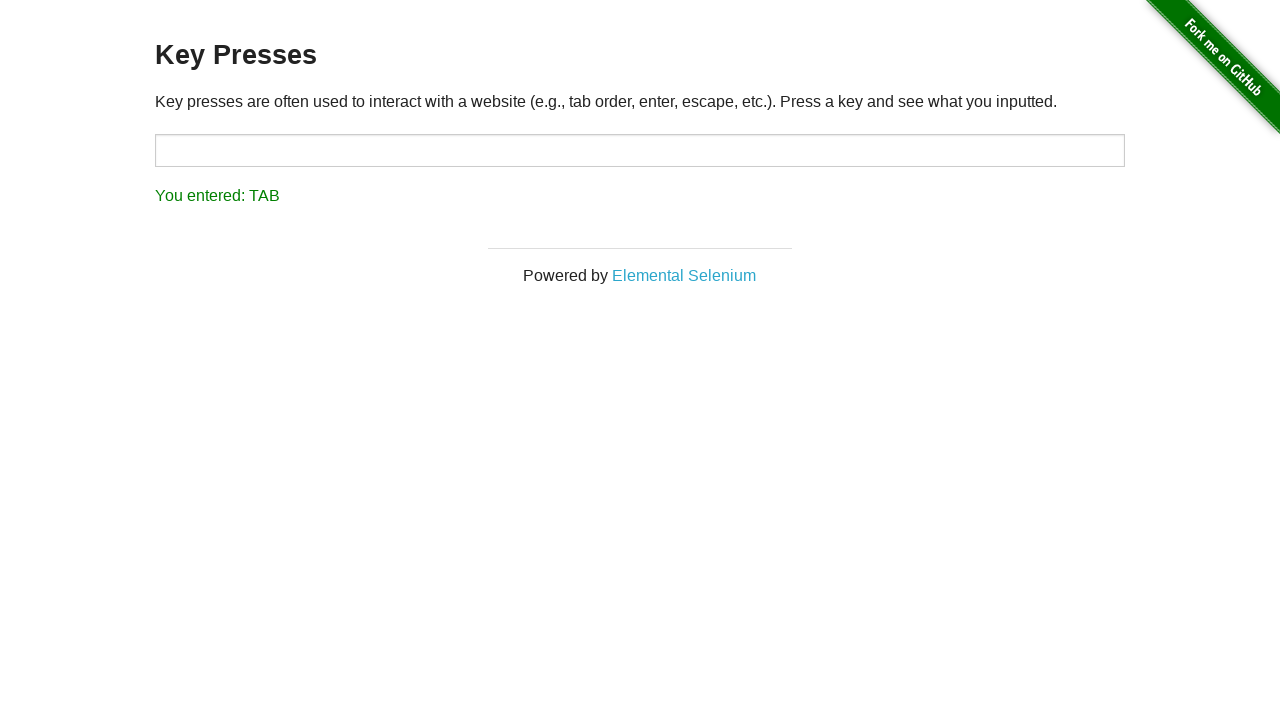

Result element loaded on page
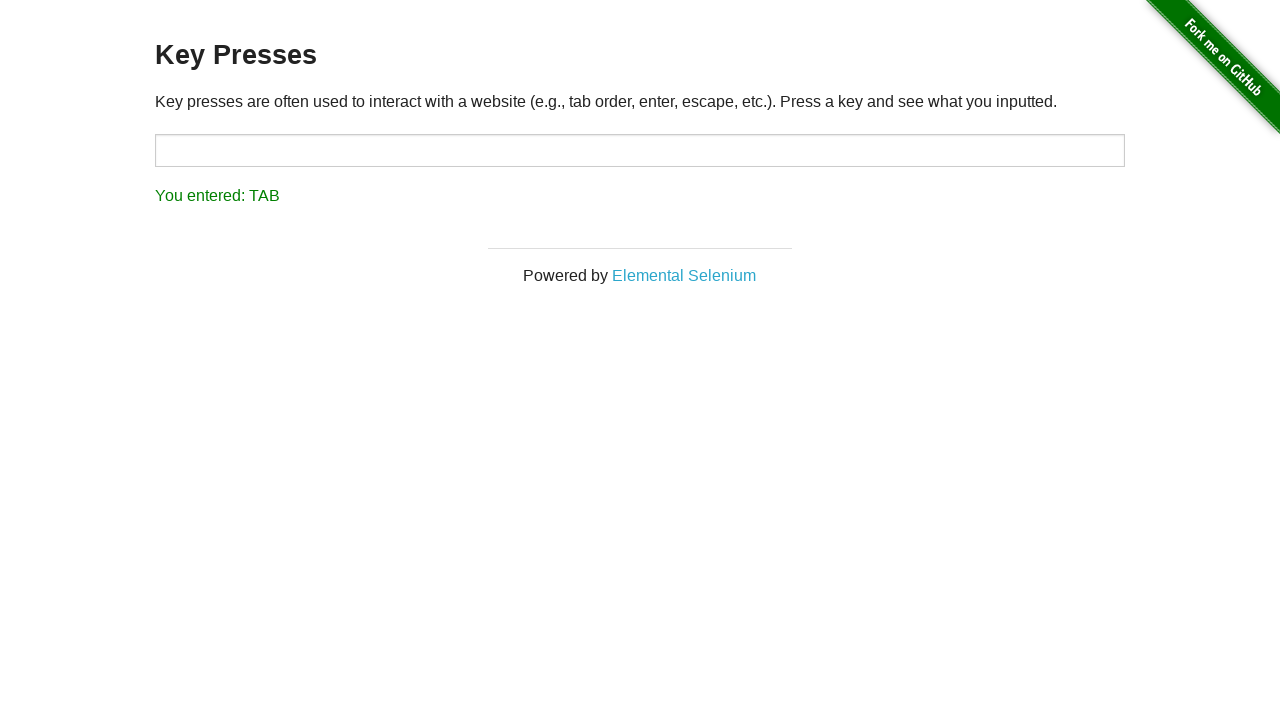

Retrieved result text content
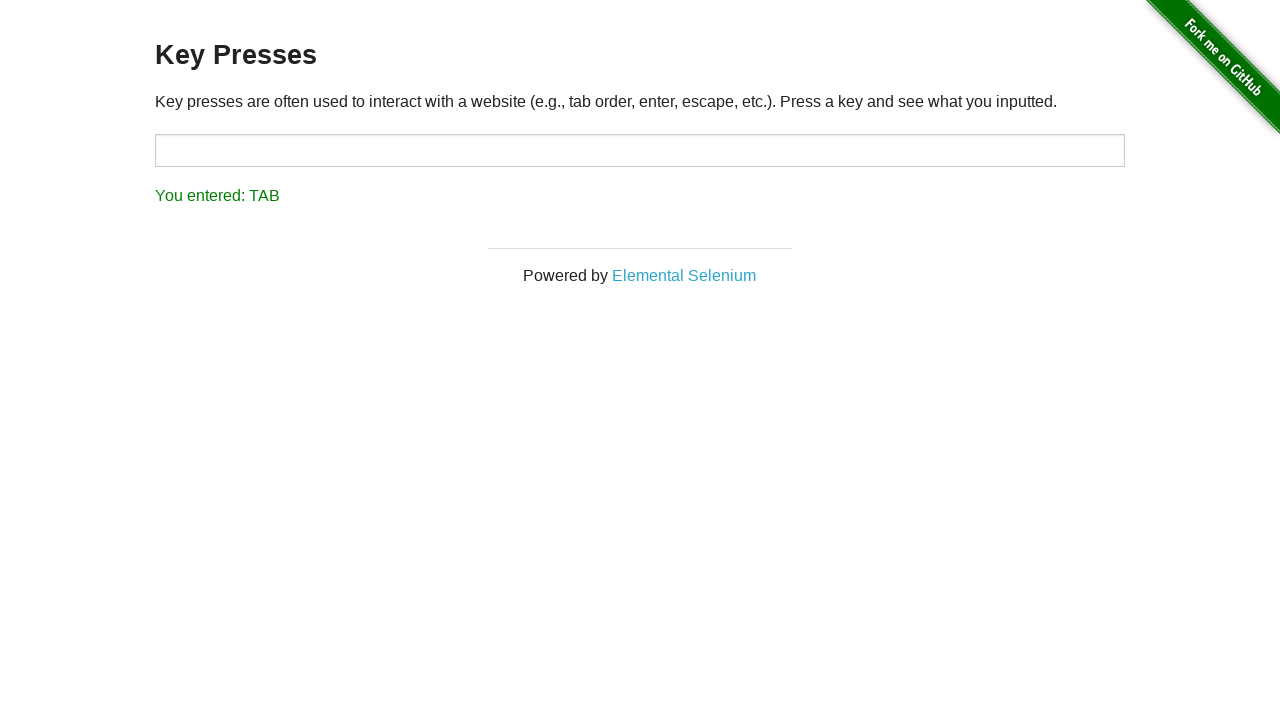

Verified that result text correctly shows 'You entered: TAB'
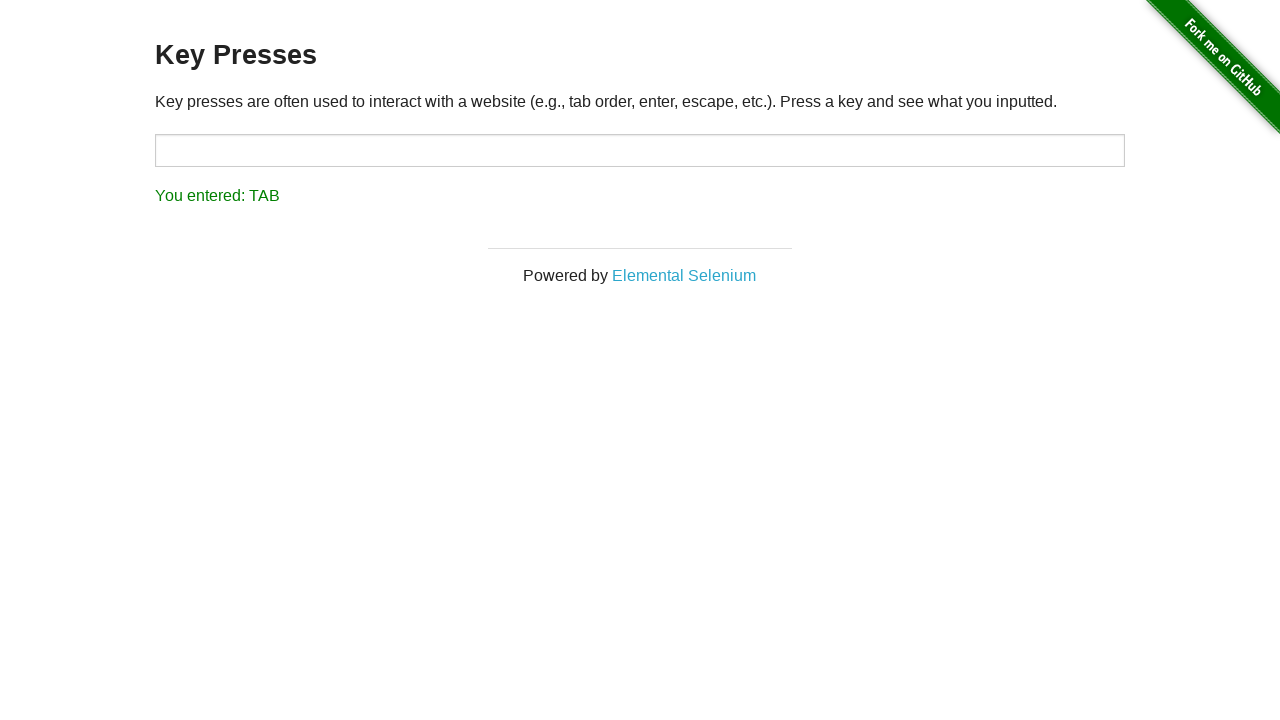

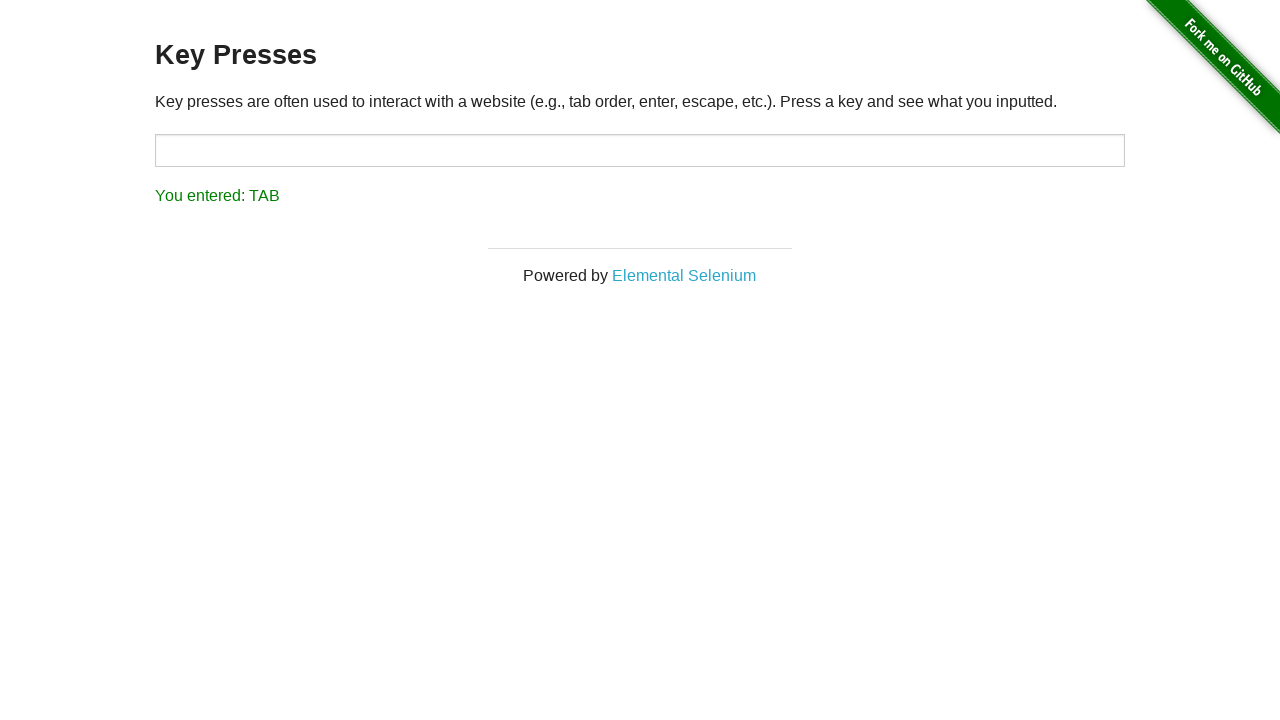